Tests MetLife website navigation by clicking on the Solutions dropdown, then clicking on the Dental link, and verifying the headline title on the dental page.

Starting URL: https://www.metlife.com

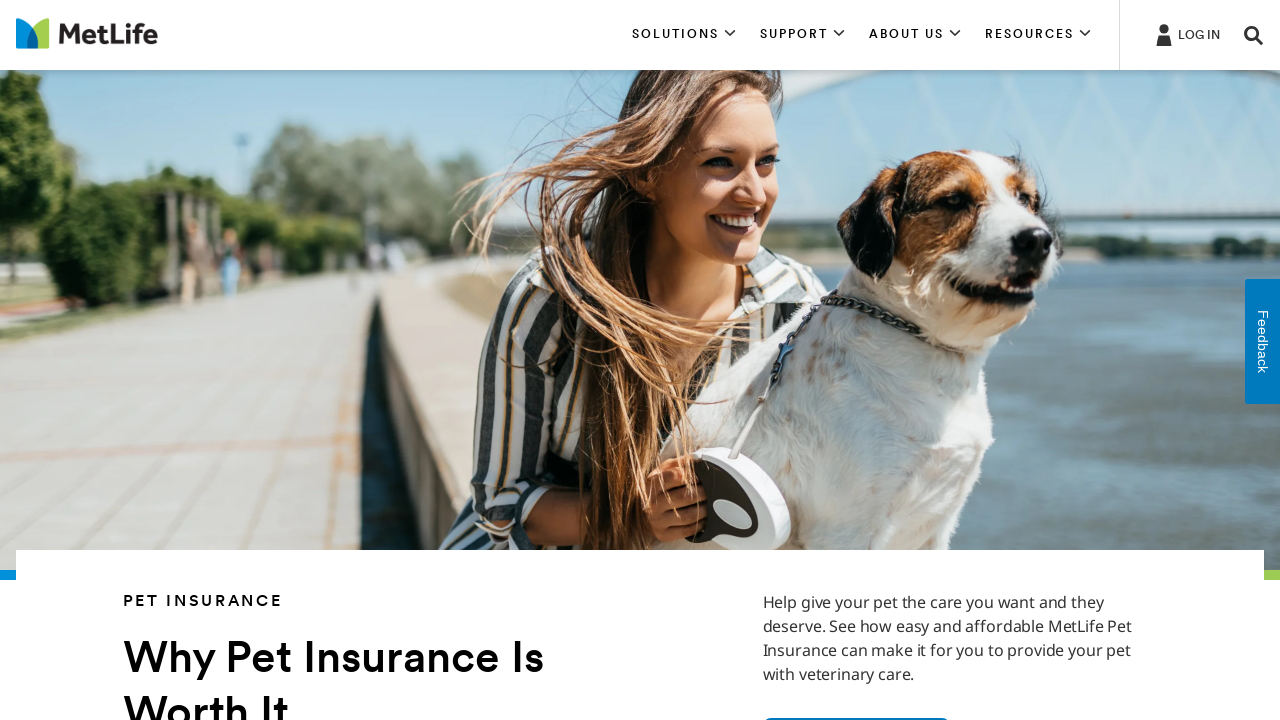

Clicked on Solutions dropdown menu at (684, 35) on xpath=//*[contains(text(), 'SOLUTIONS')]
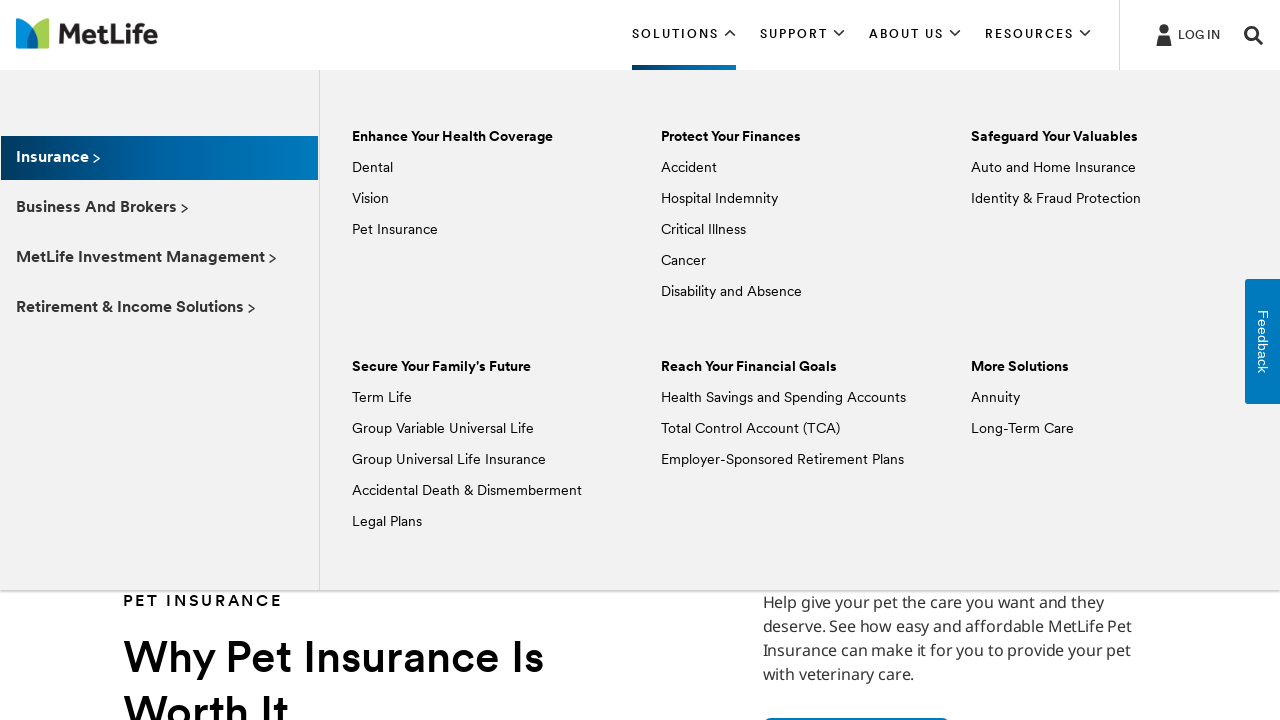

Clicked on Dental link from Solutions dropdown at (372, 168) on xpath=//*[text() = 'Dental']
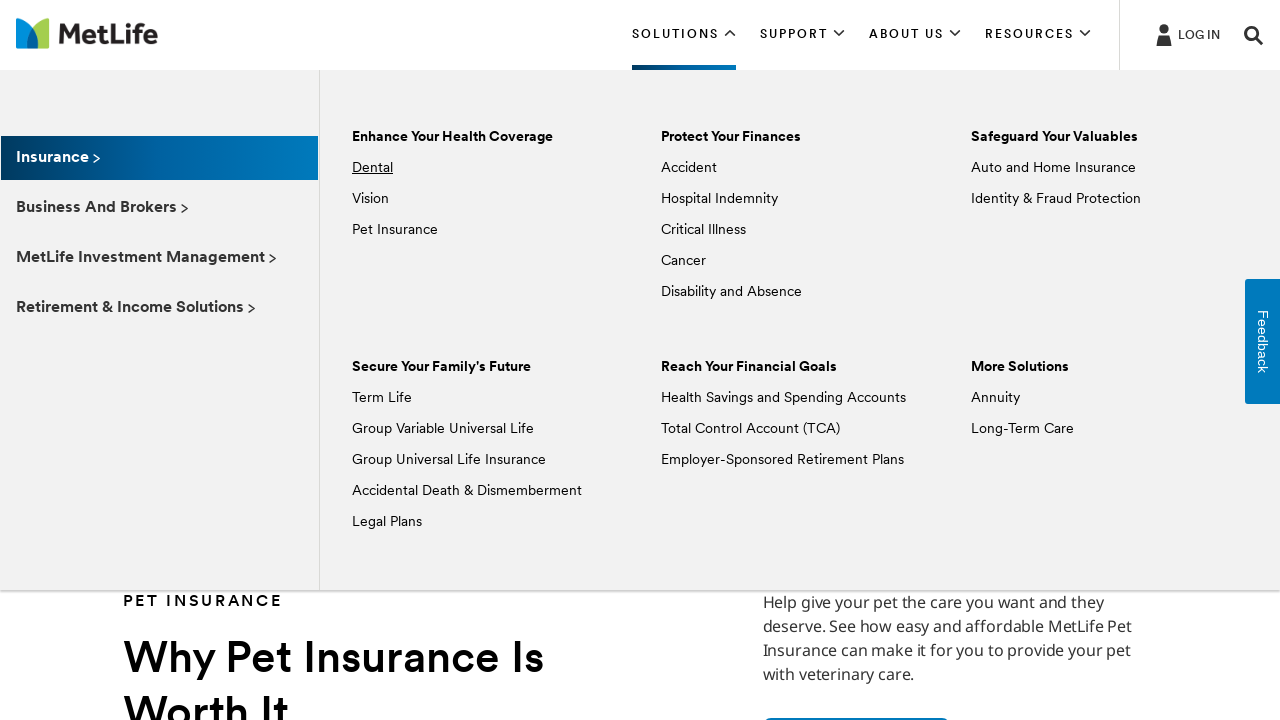

Headline title element loaded on Dental page
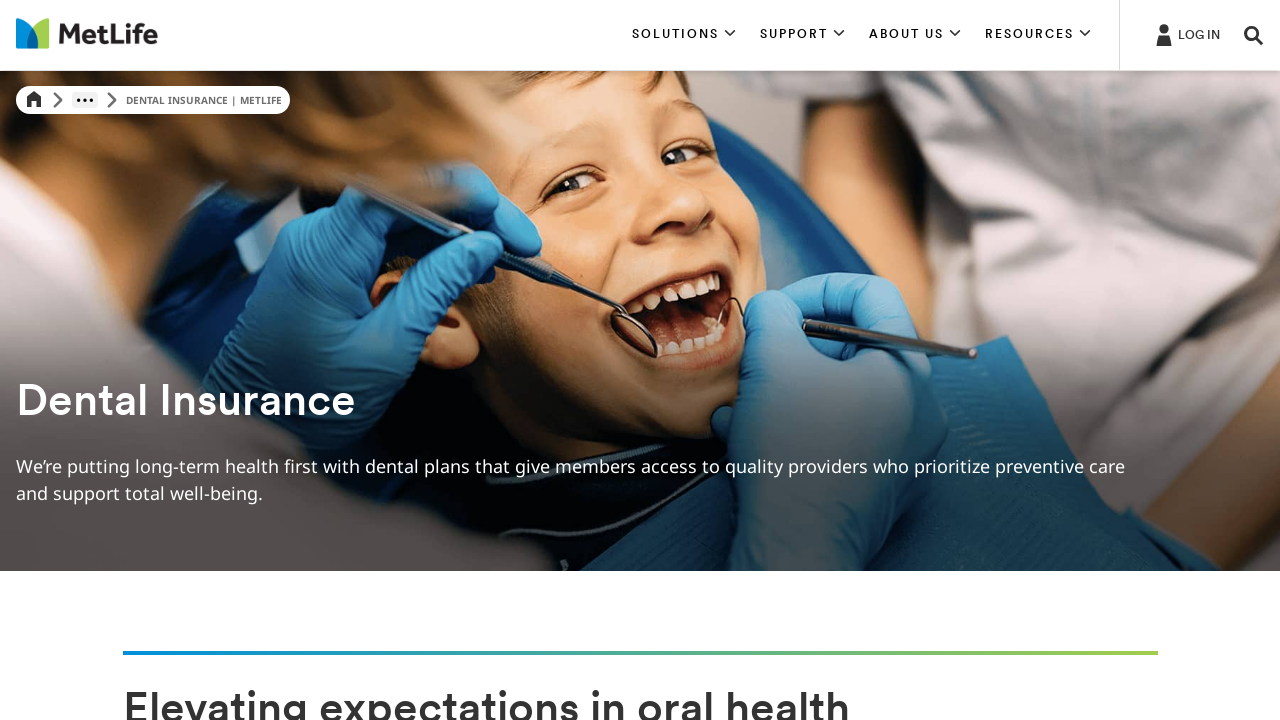

Retrieved headline title text: '
                                    Dental Insurance
                                '
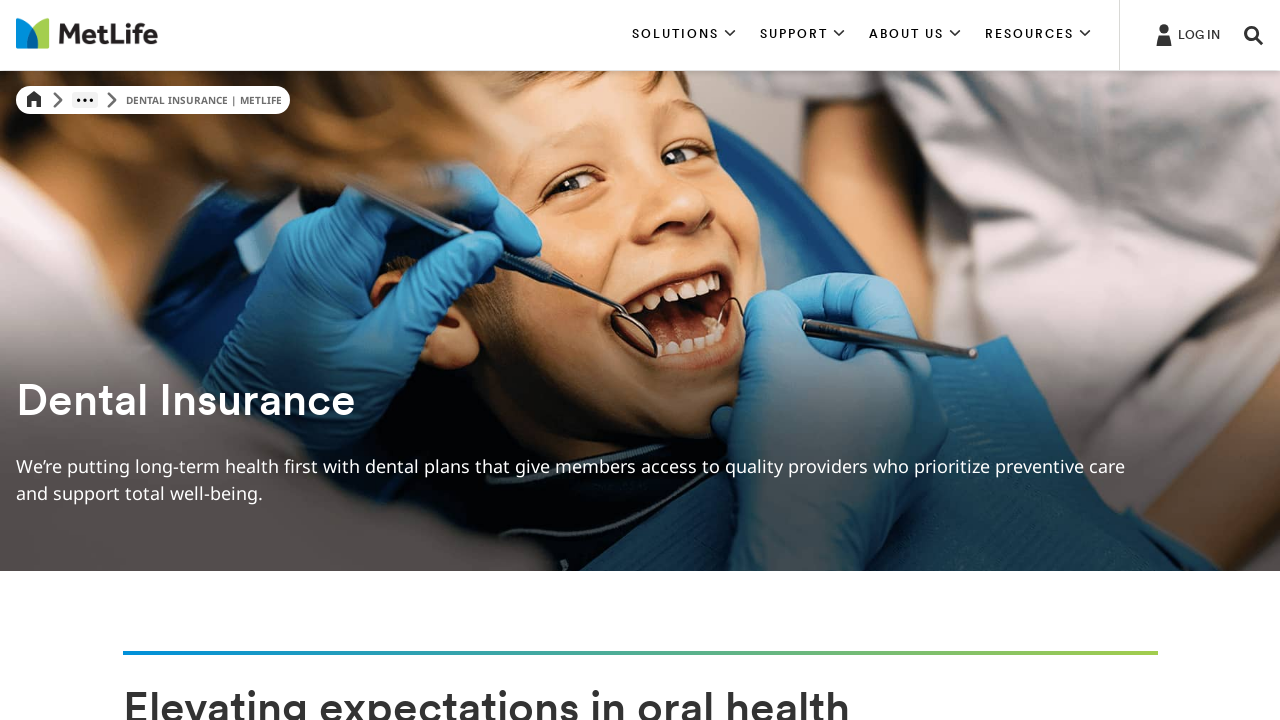

Printed headline title verification: '
                                    Dental Insurance
                                '
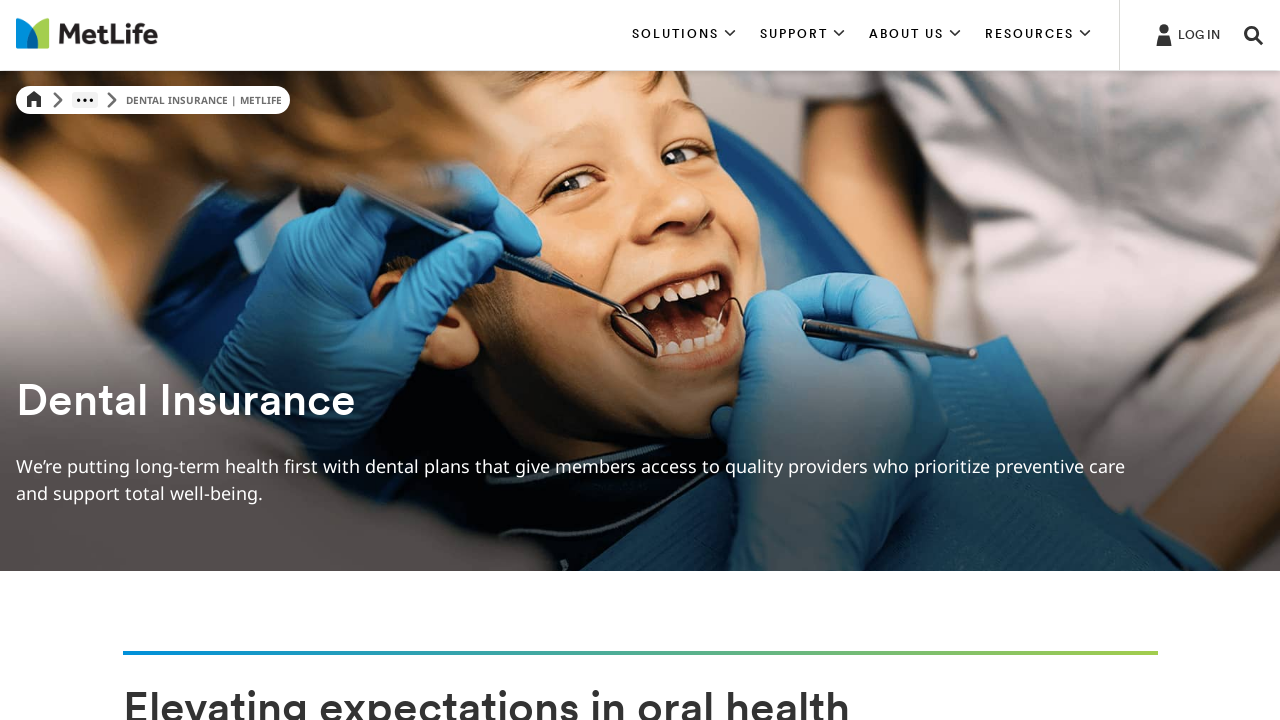

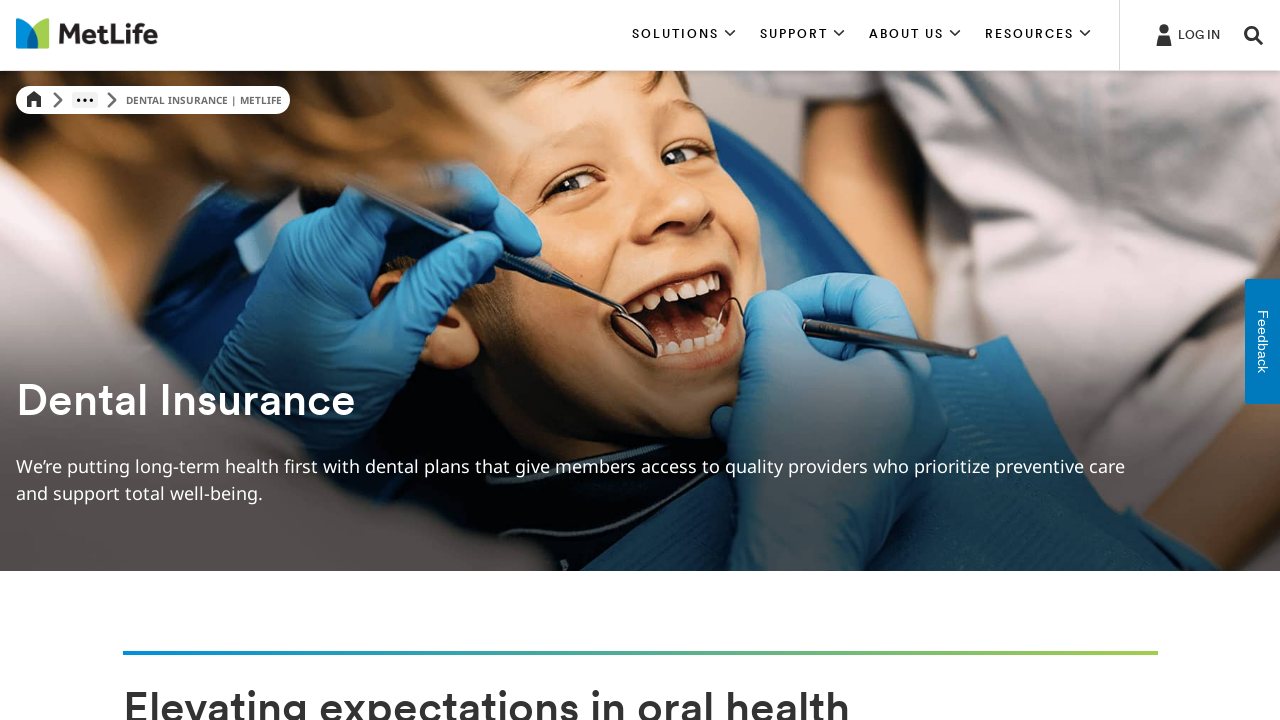